Navigates to the TutorialsPoint website homepage

Starting URL: https://www.tutorialspoint.com/

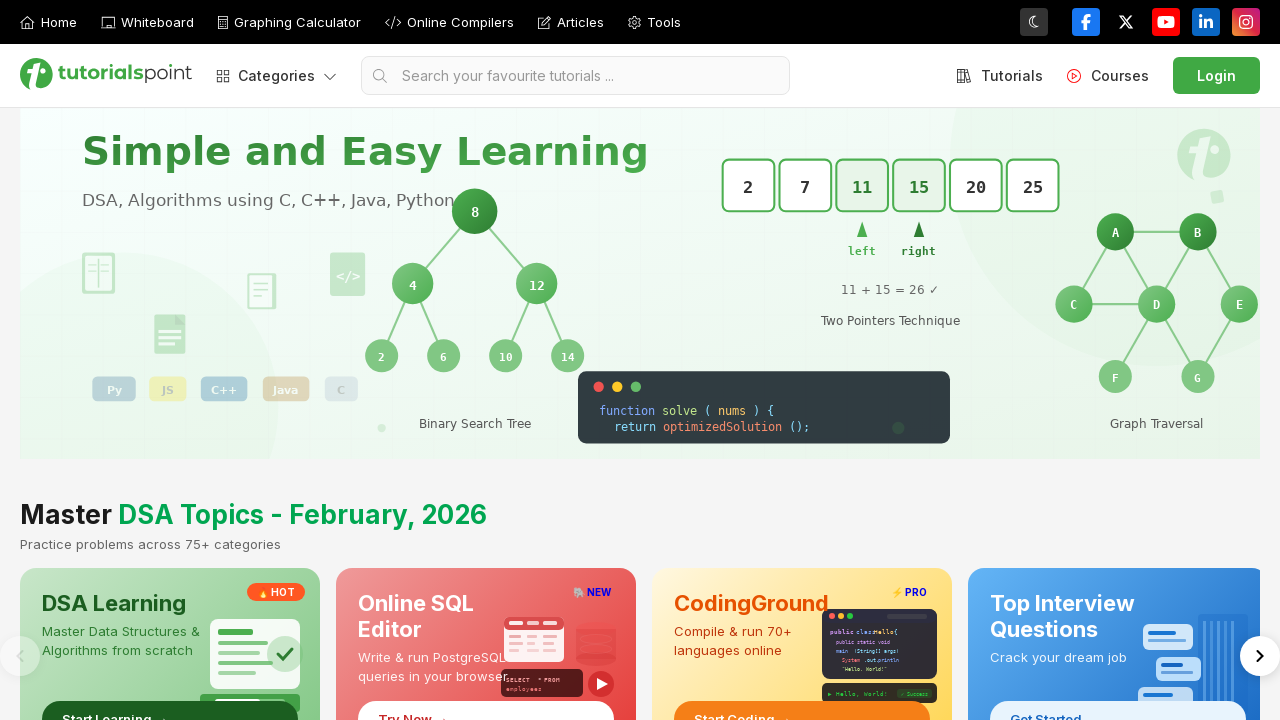

Navigated to TutorialsPoint homepage
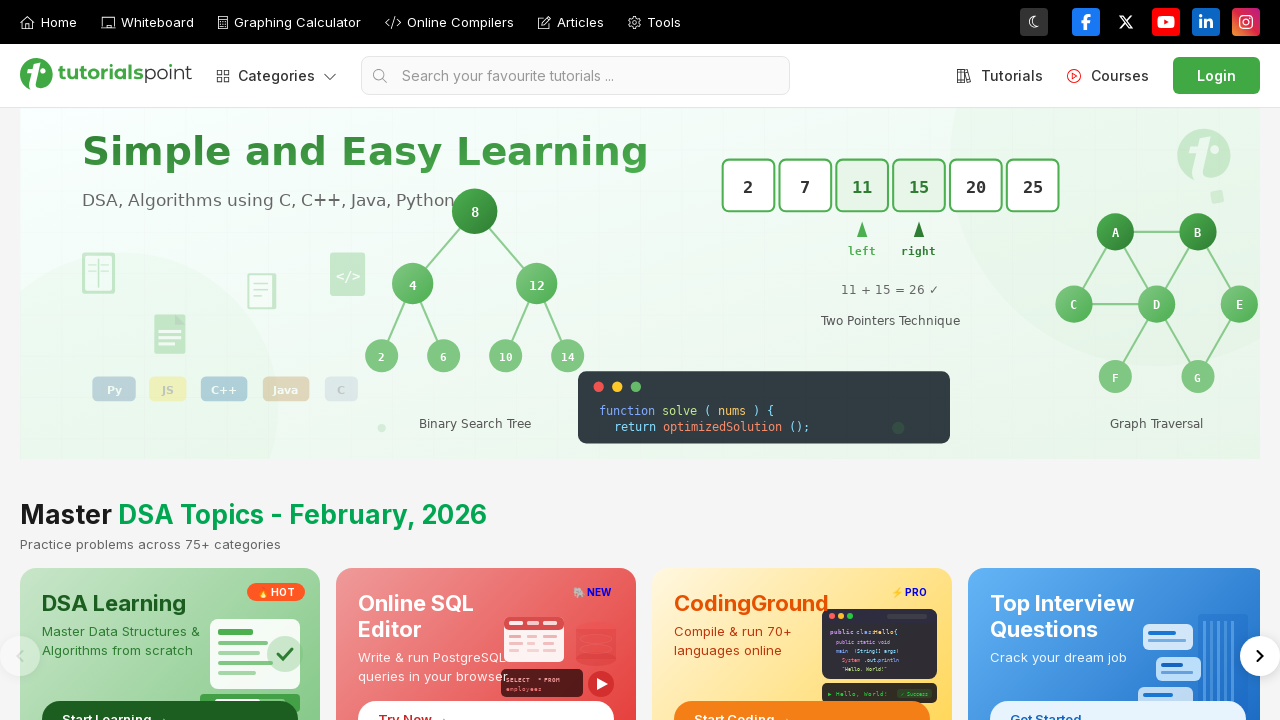

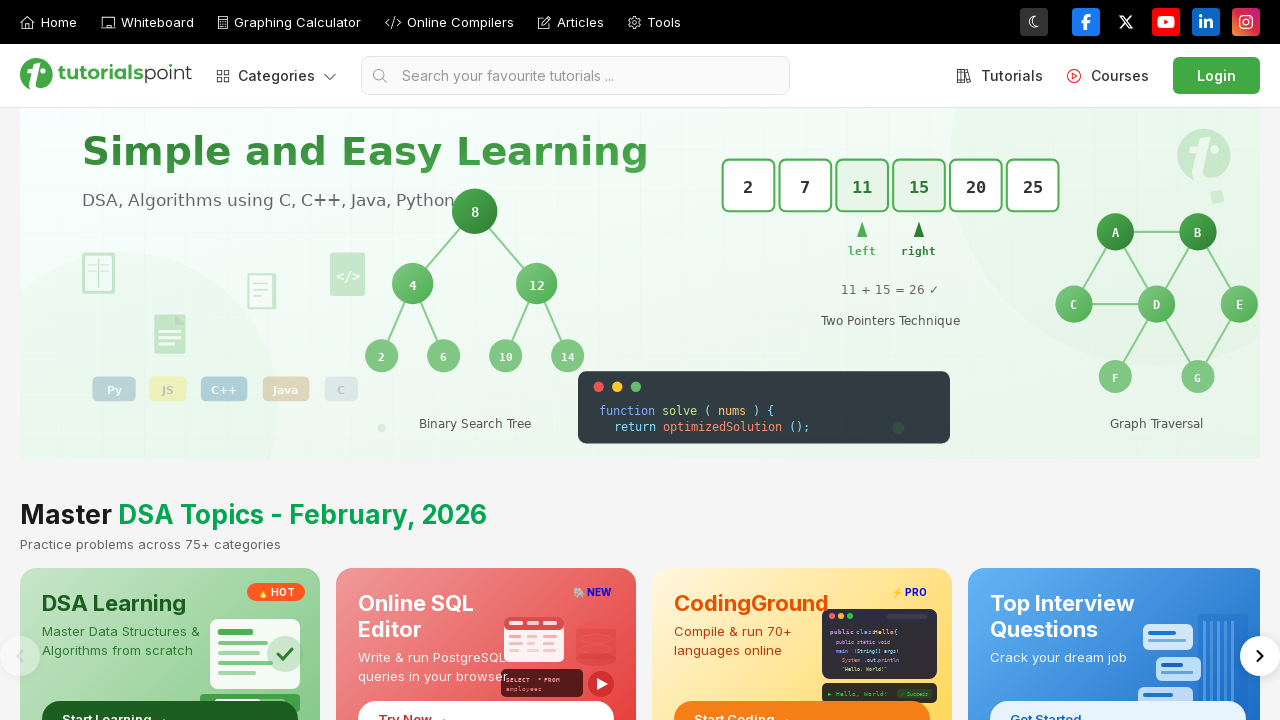